Tests dynamic properties including buttons that become enabled after a delay

Starting URL: https://demoqa.com/

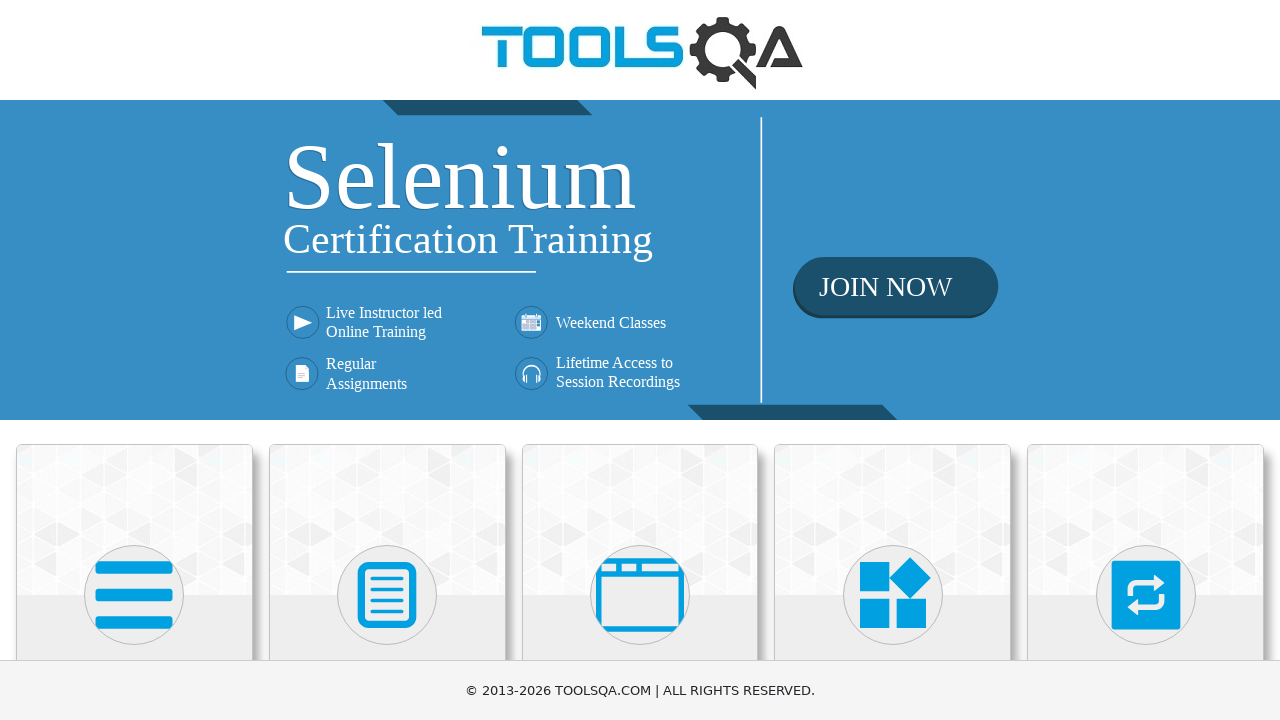

Scrolled page down by 600 pixels
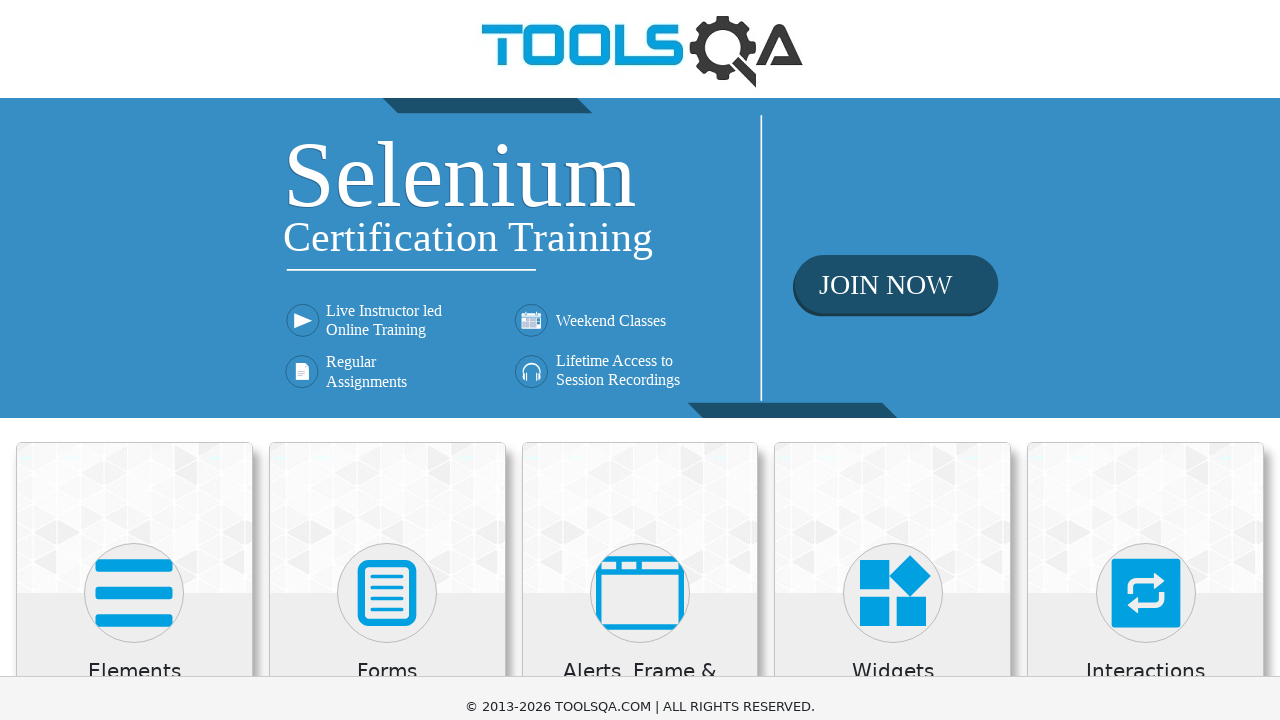

Clicked Elements section at (134, 73) on xpath=//h5[text()='Elements']
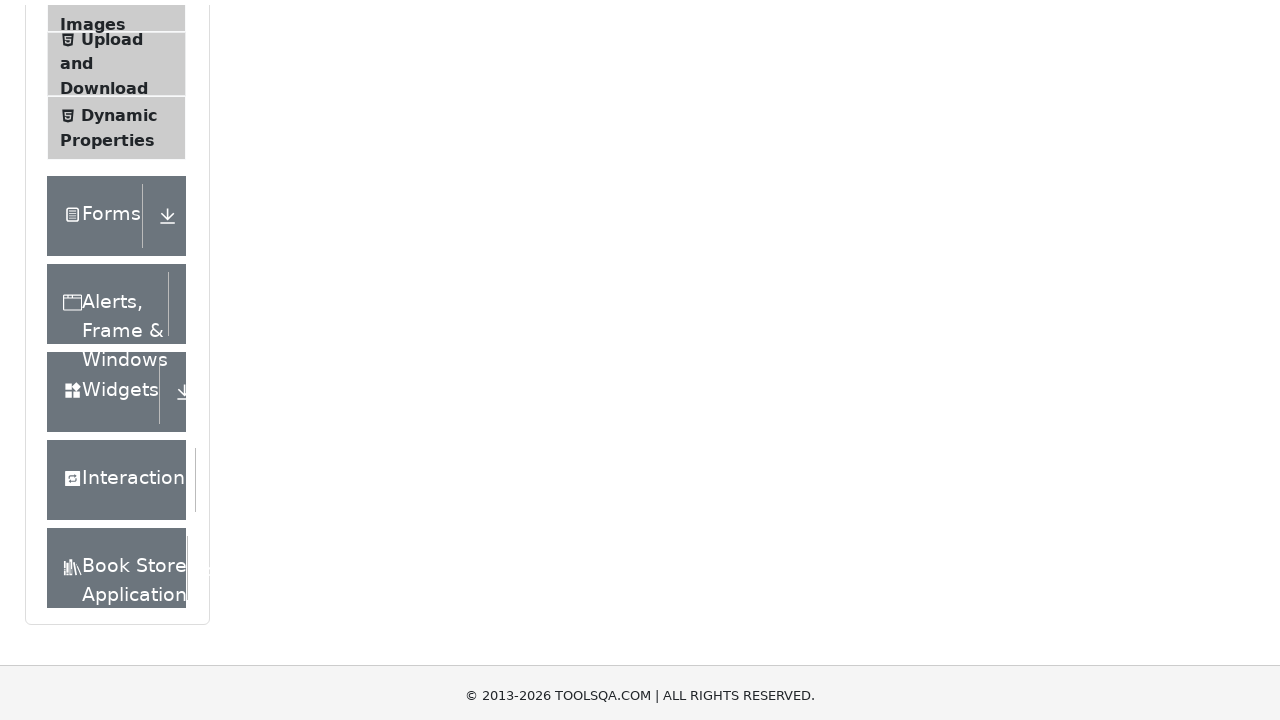

Clicked Dynamic Properties menu item at (119, 110) on xpath=//span[text()='Dynamic Properties']
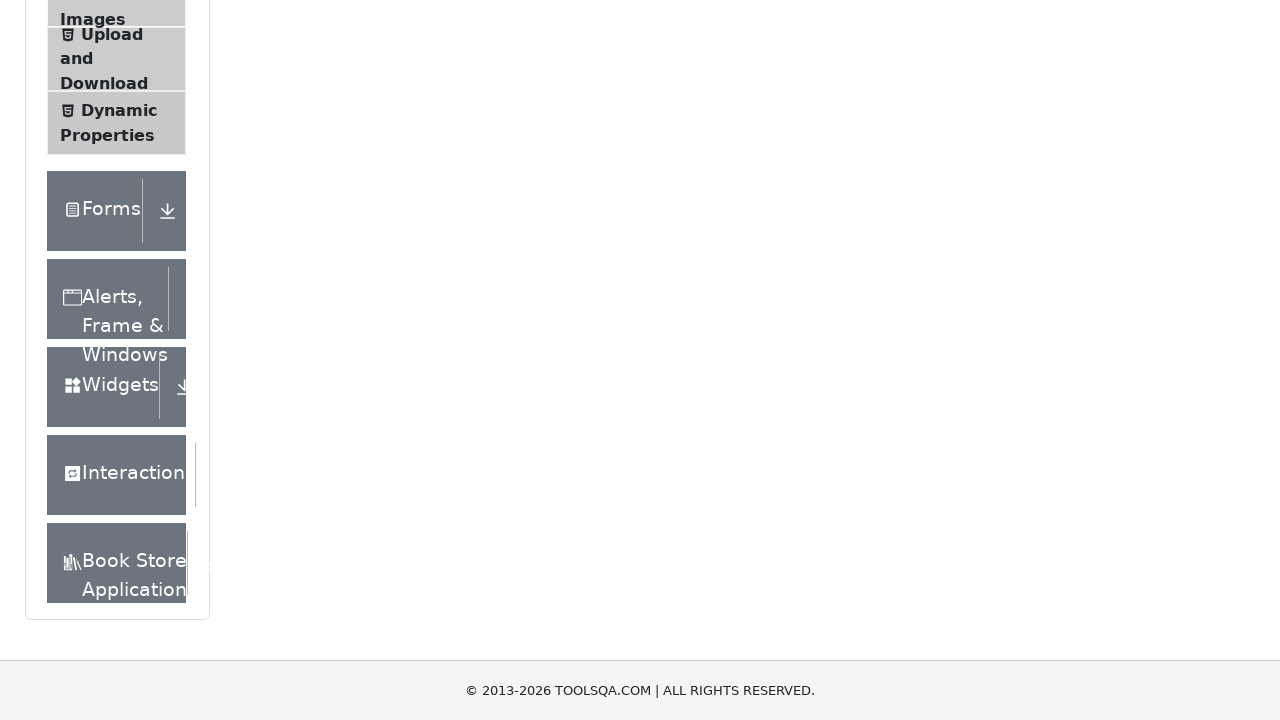

Waited for enableAfter button to become visible (up to 7 seconds)
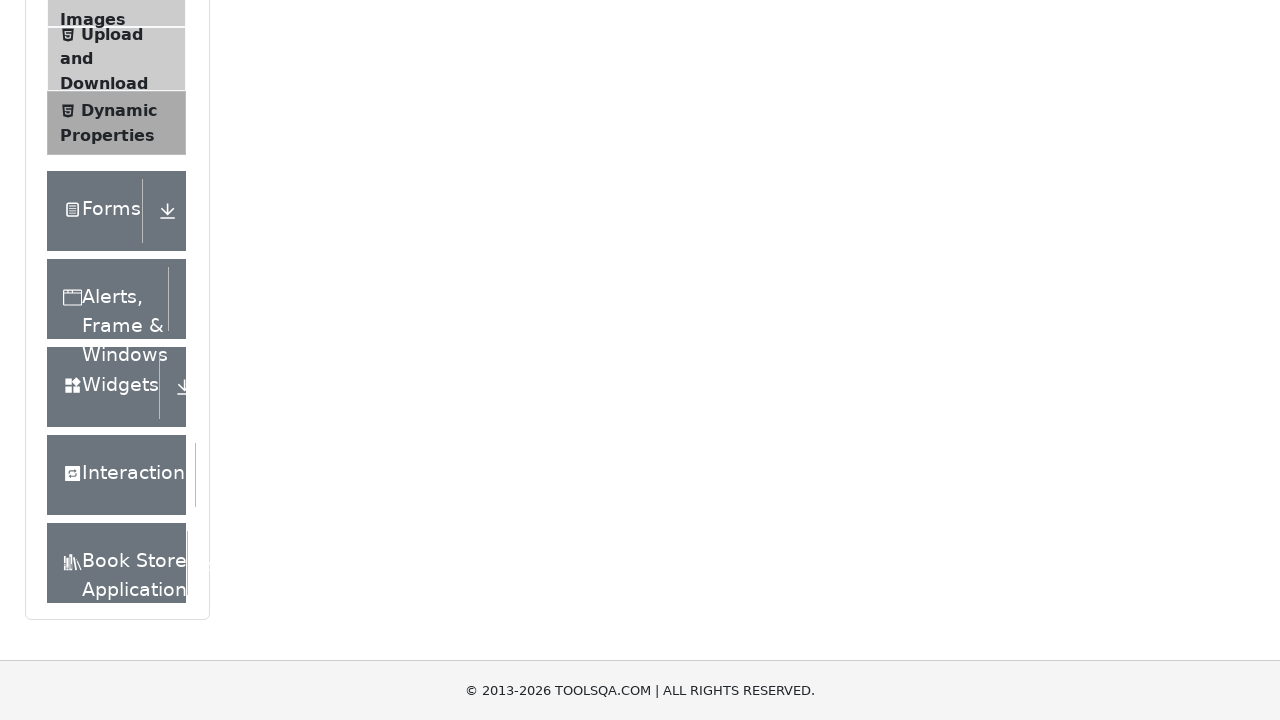

Clicked enableAfter button that was dynamically enabled at (333, 306) on #enableAfter
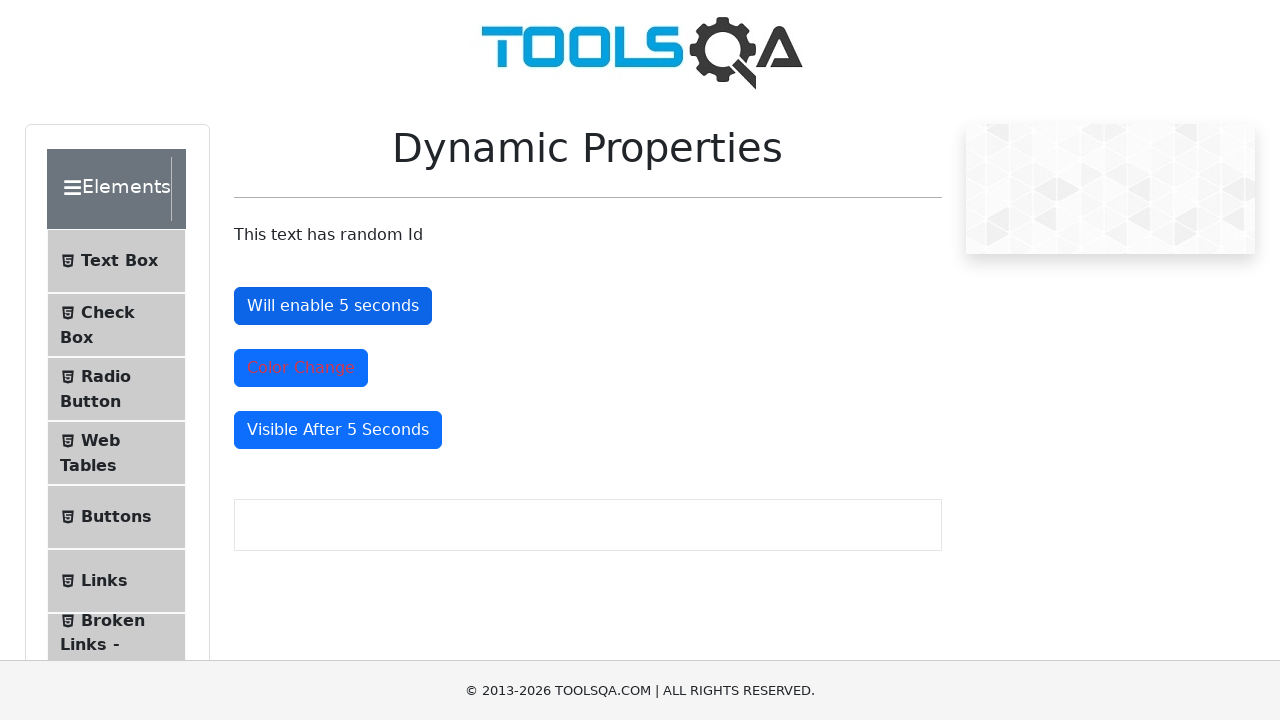

Scrolled page down by 300 pixels
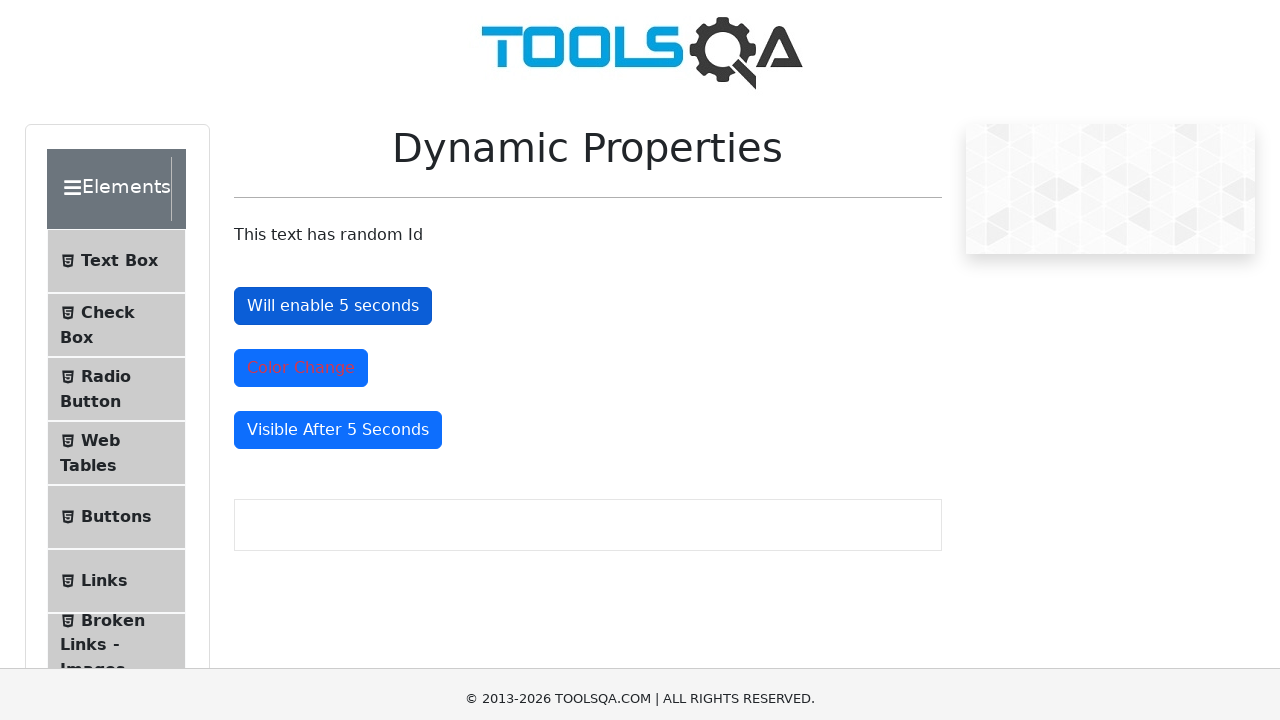

Clicked Color Change button at (301, 68) on xpath=//button[text()='Color Change']
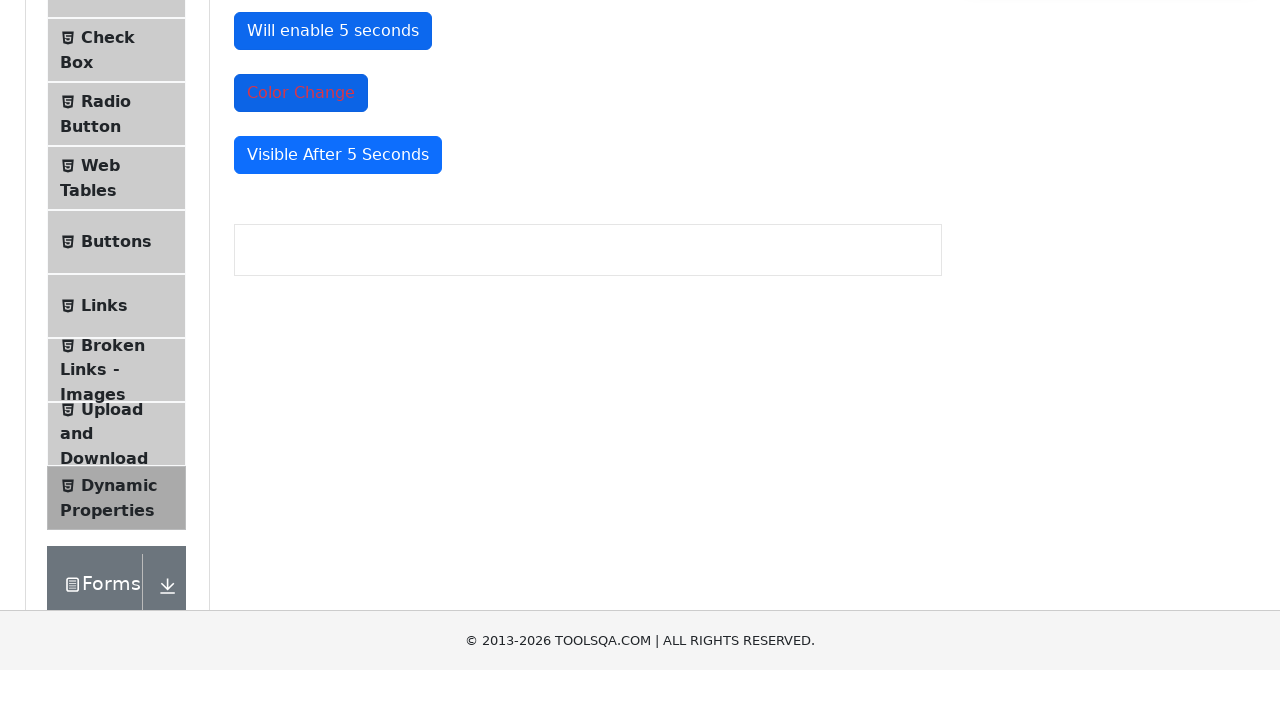

Clicked visibleAfter button that was dynamically made visible at (338, 422) on #visibleAfter
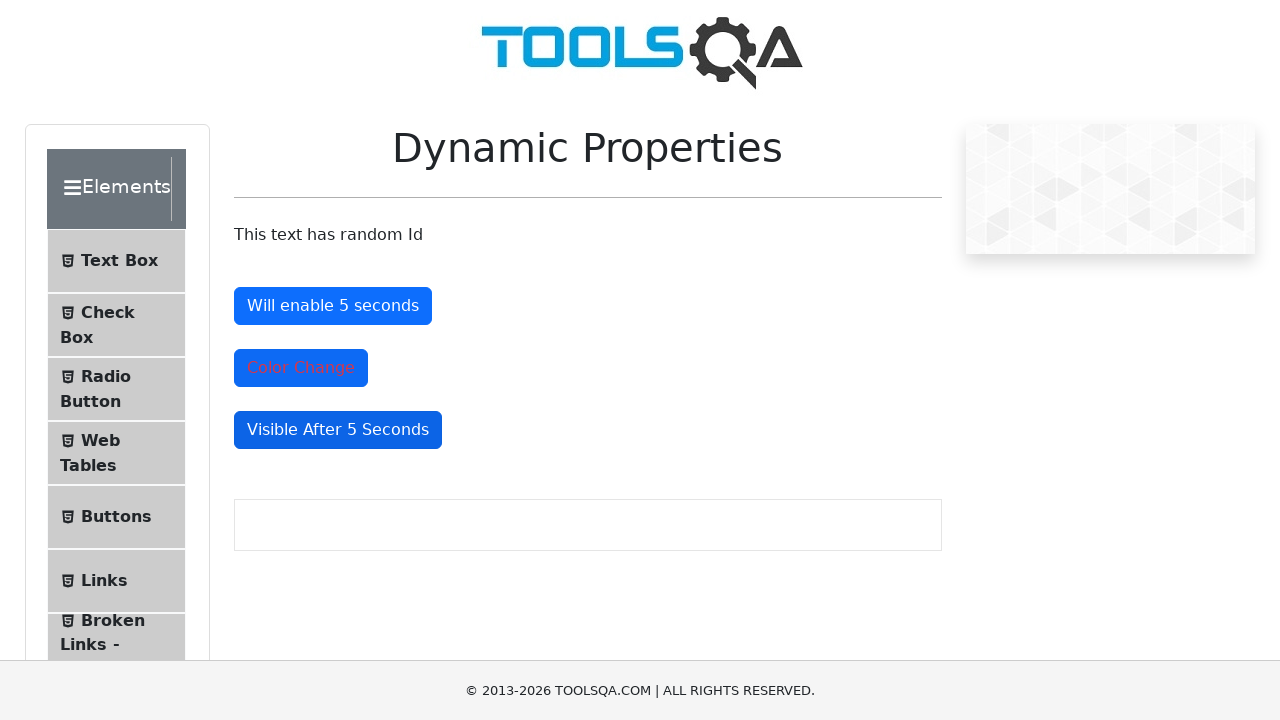

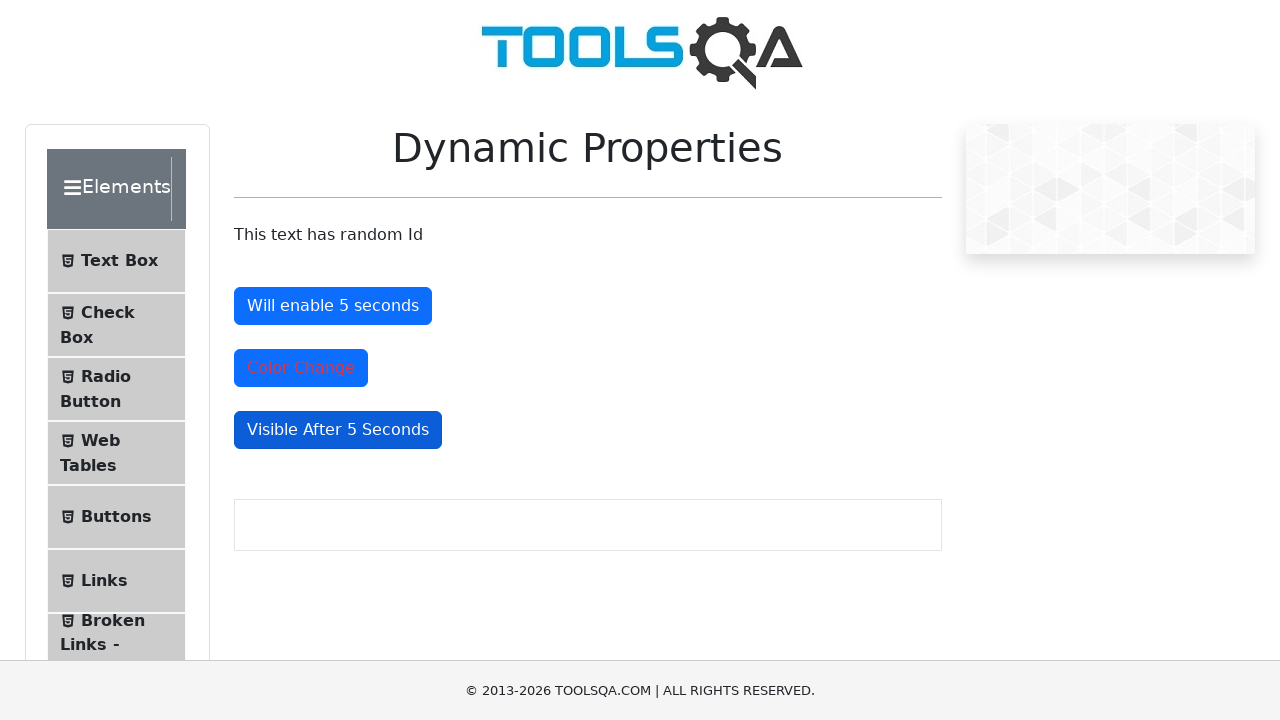